Navigates to Python.org website and locates the bug tracker link in the footer

Starting URL: https://www.python.org/

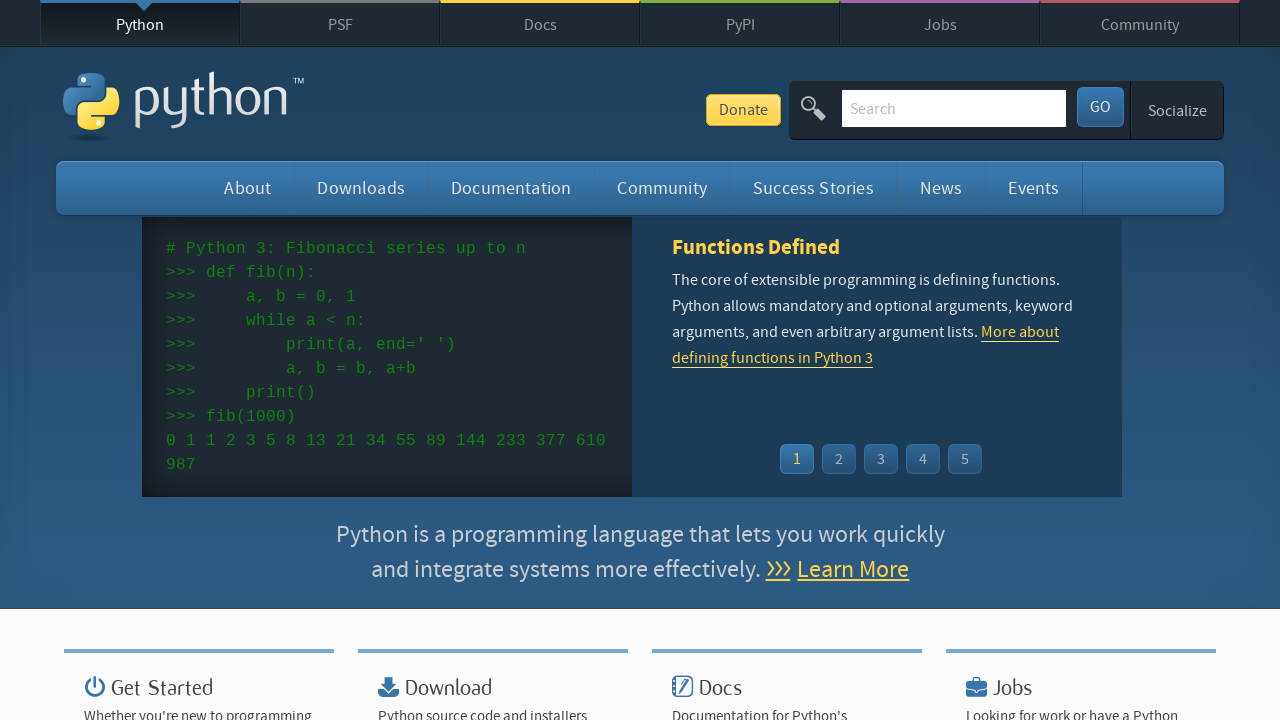

Navigated to Python.org website
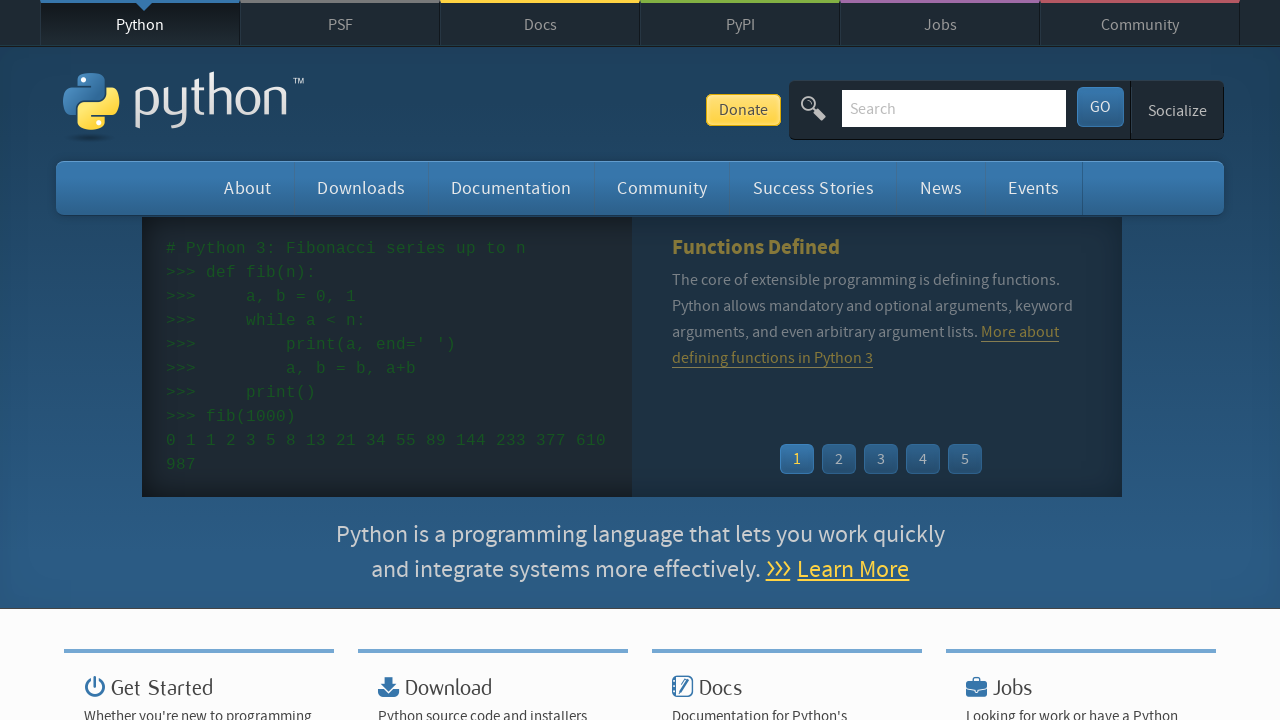

Footer element loaded on page
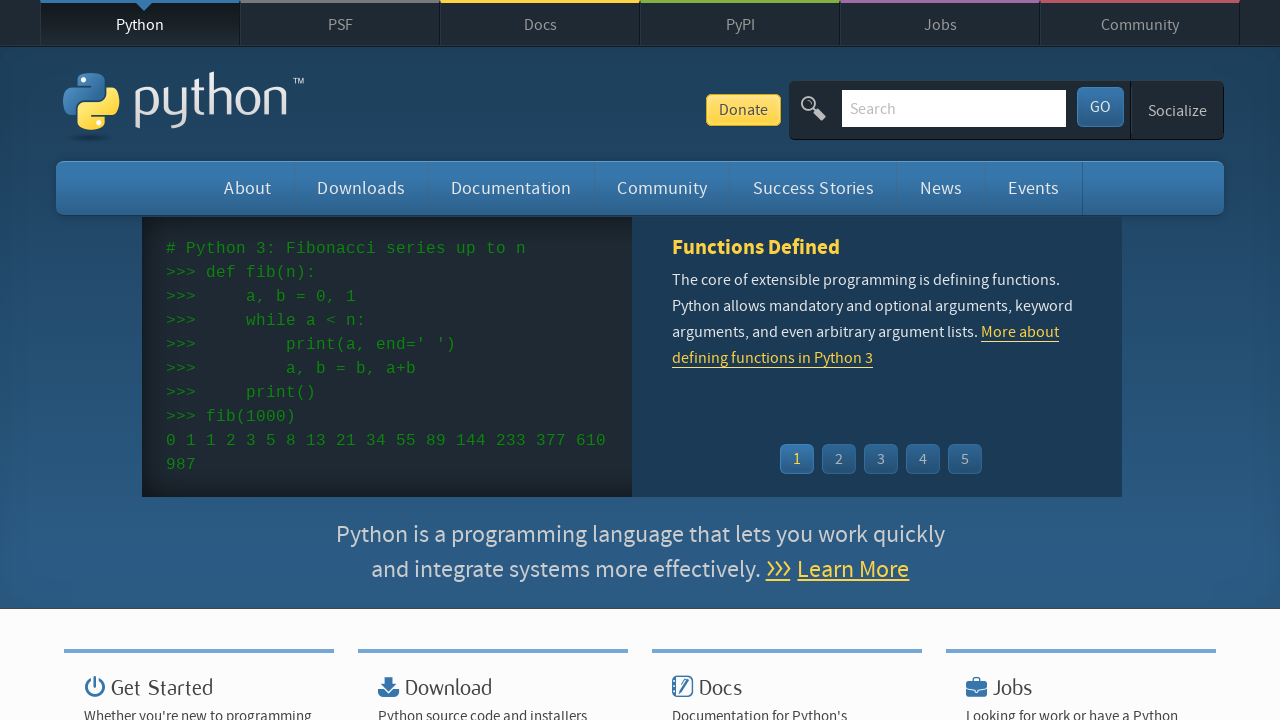

Located bug tracker link element in footer
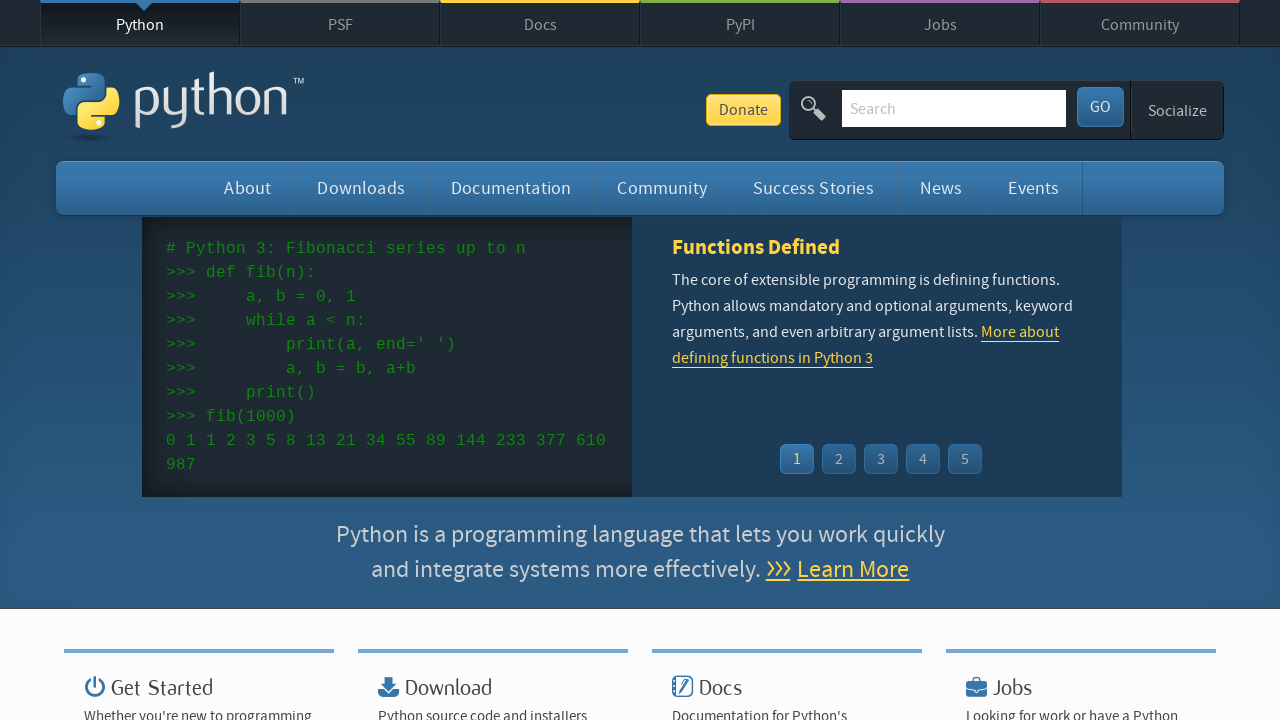

Bug tracker link is visible and ready
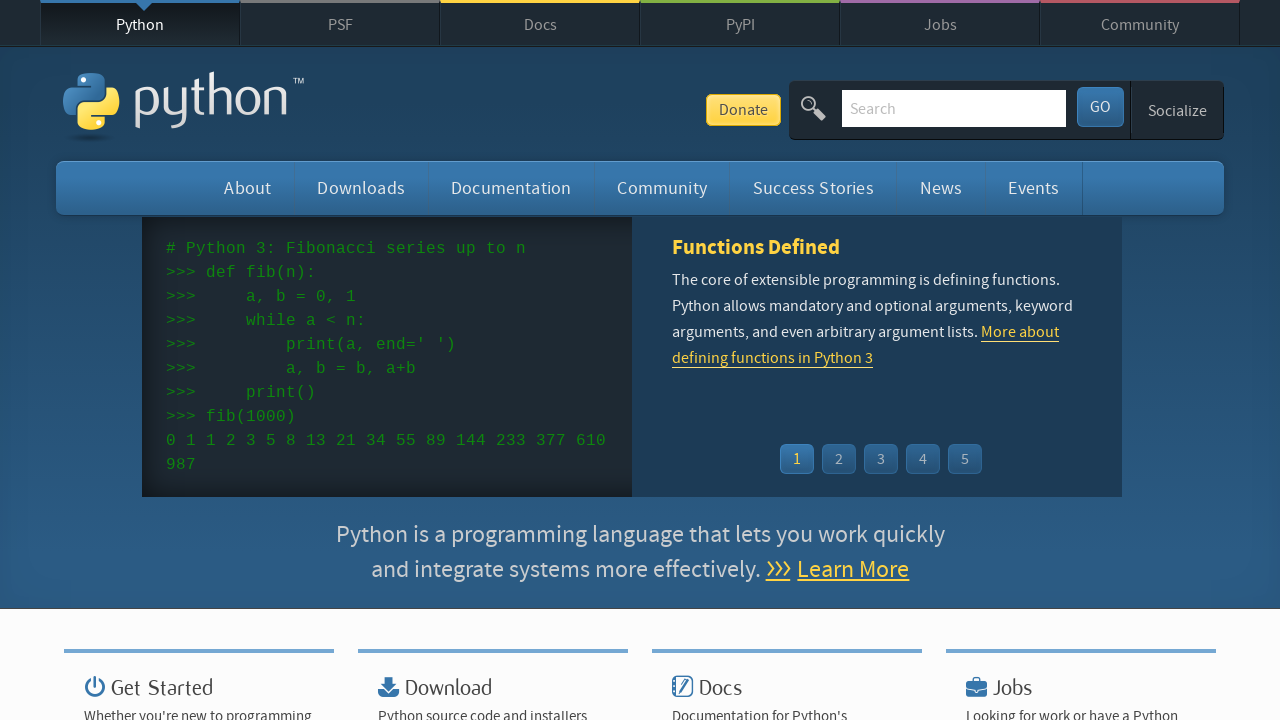

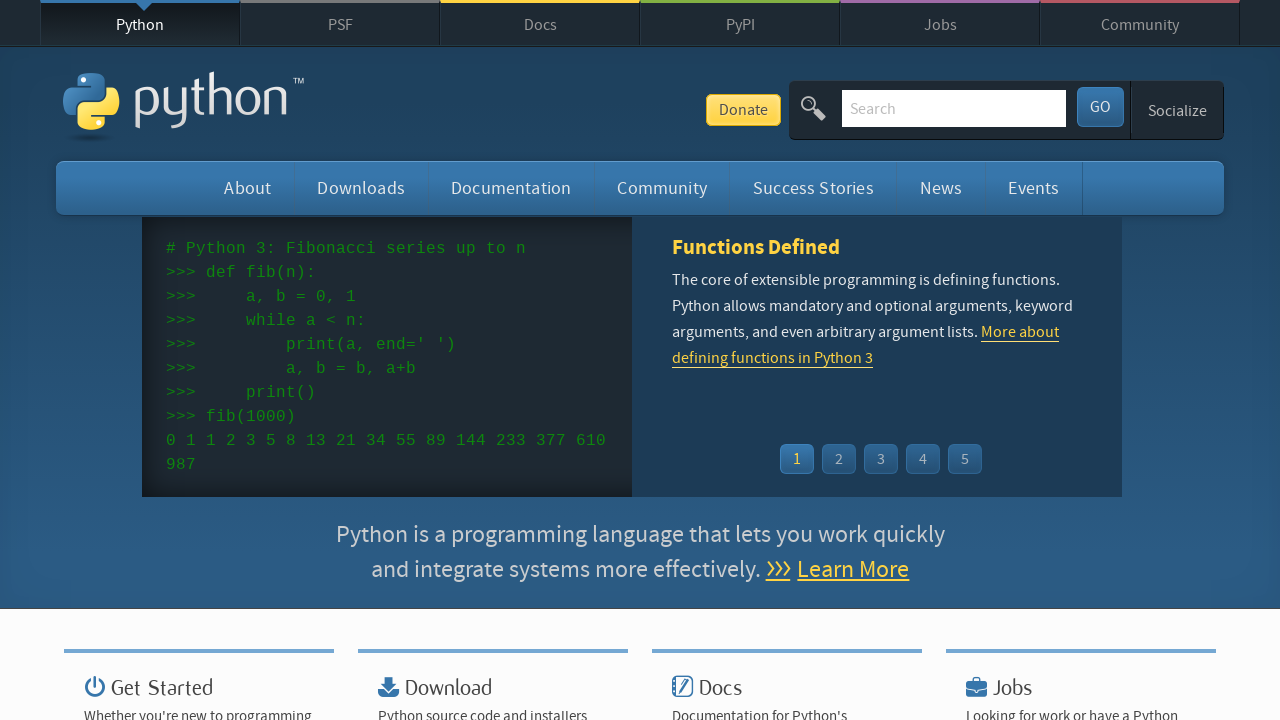